Tests the ParaBank website registration process by navigating to the registration page, filling out all required fields including personal information and account credentials, and submitting the form

Starting URL: https://parabank.parasoft.com/

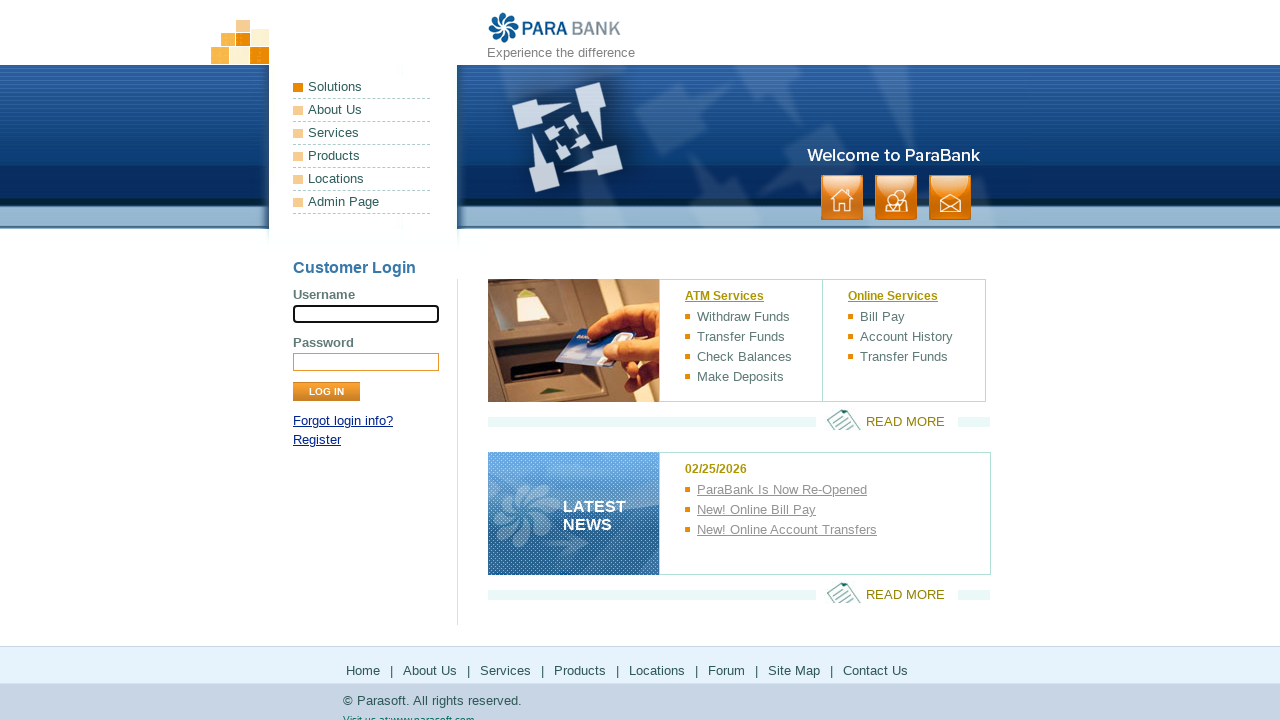

Navigated to ParaBank website homepage
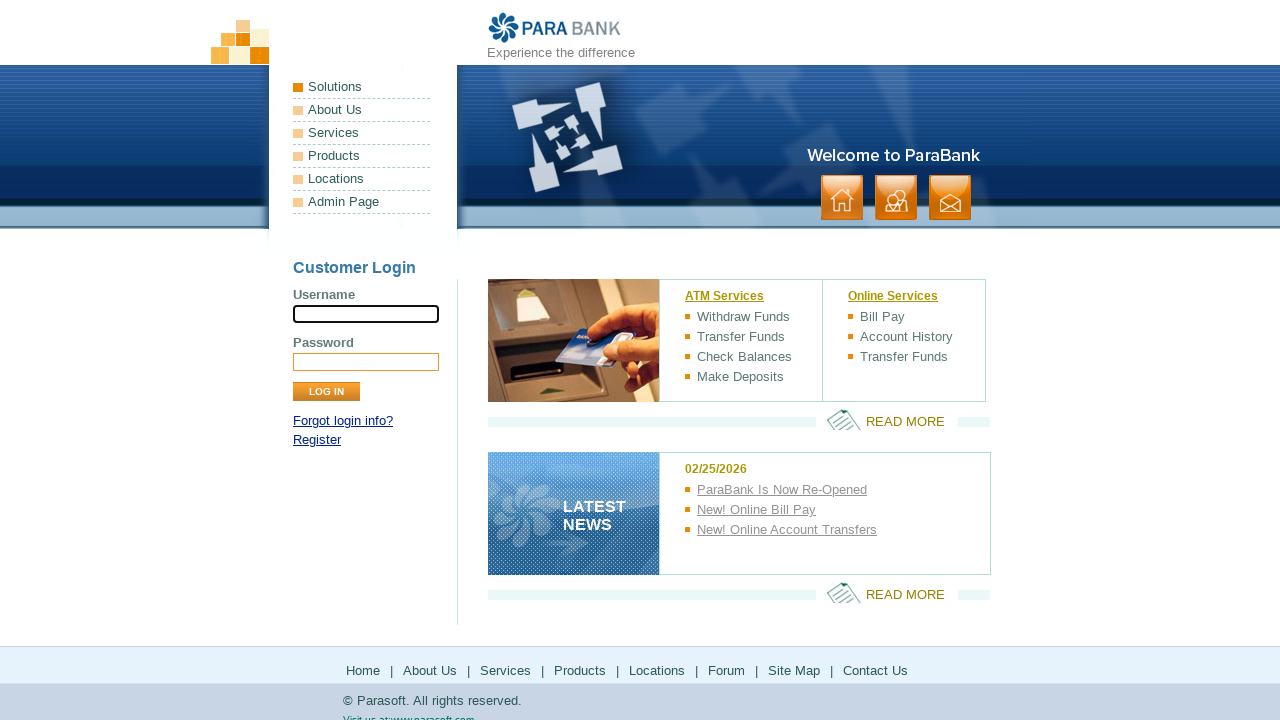

Clicked Register link to navigate to registration page at (317, 440) on text=Register
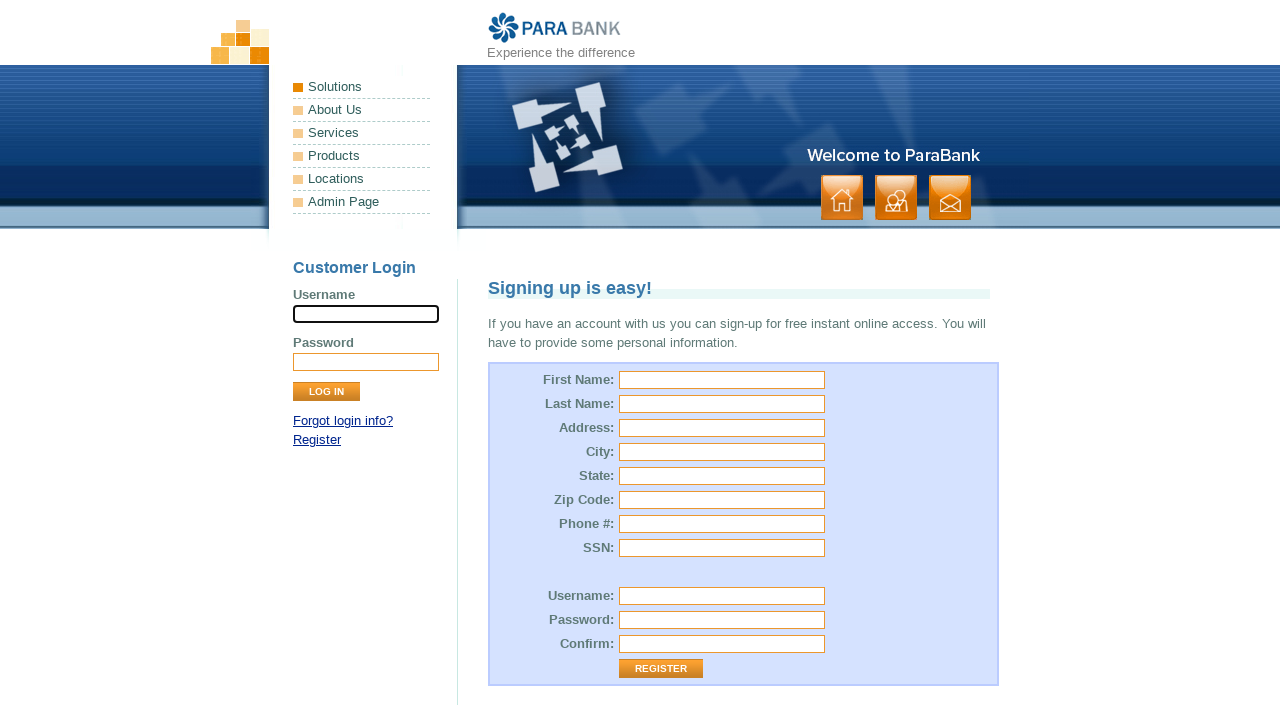

Registration page loaded successfully
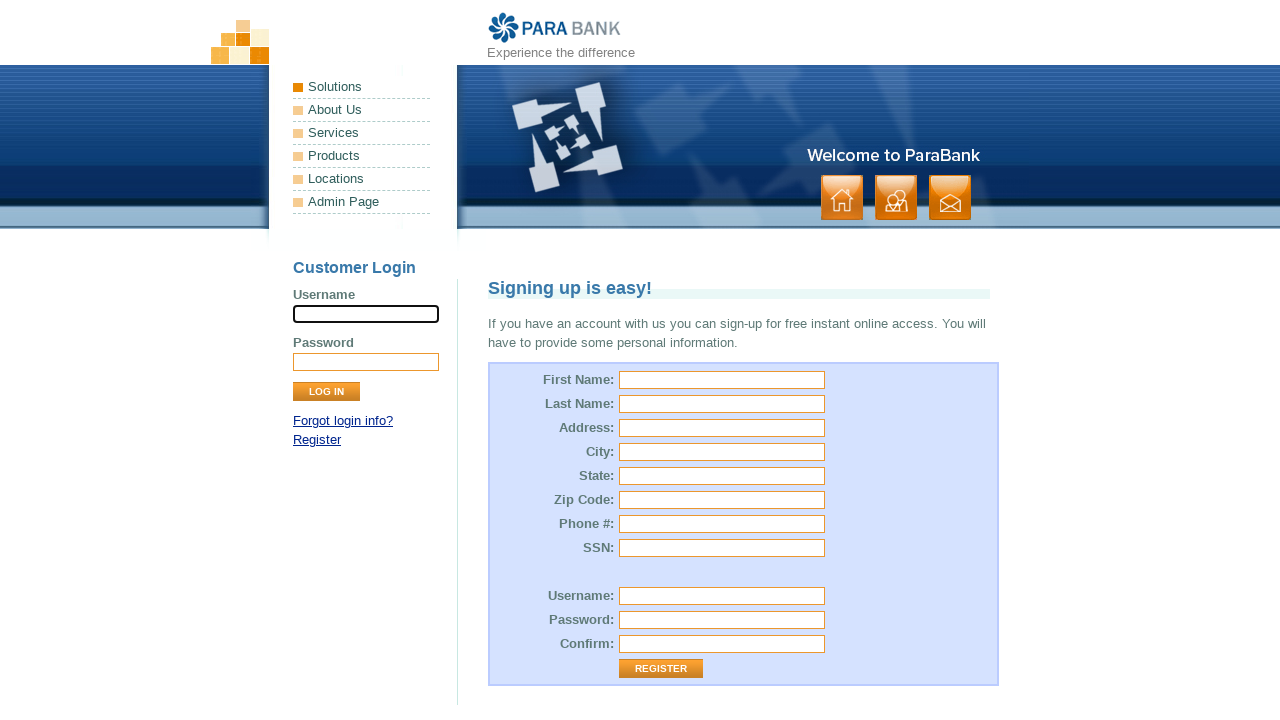

Filled first name field with 'Sashi' on #customer\.firstName
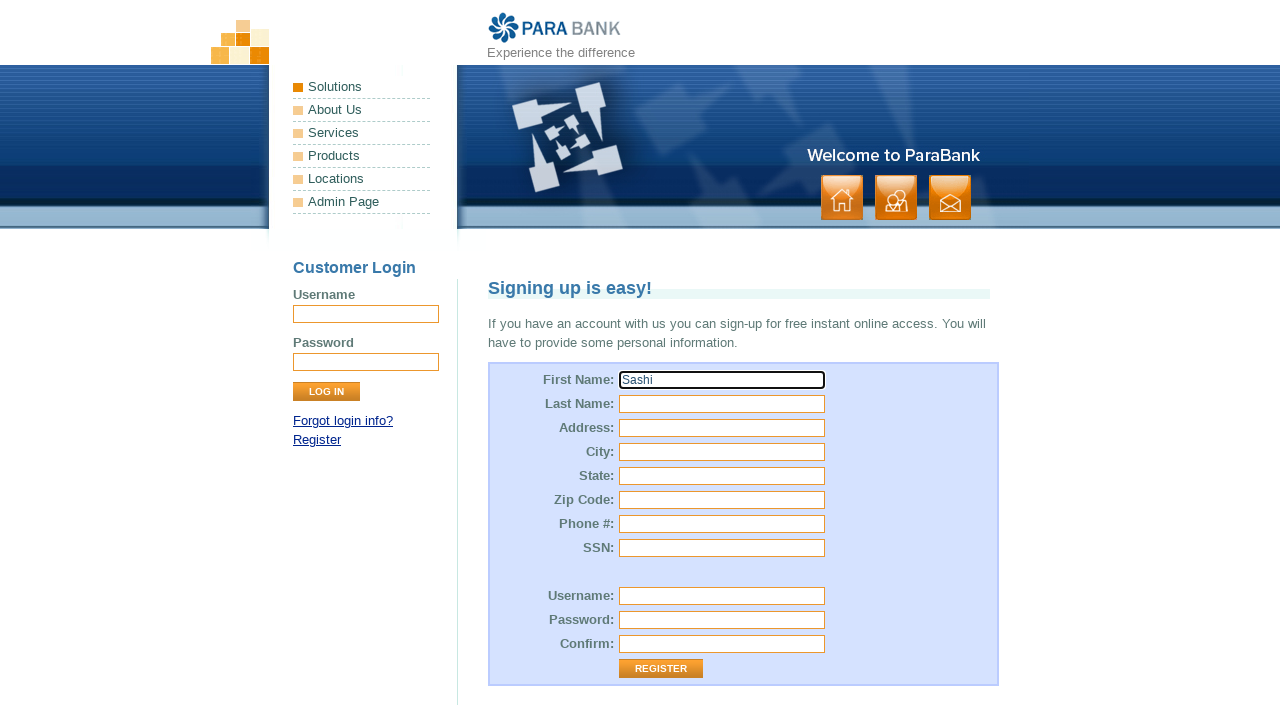

Filled last name field with 'Kumar' on #customer\.lastName
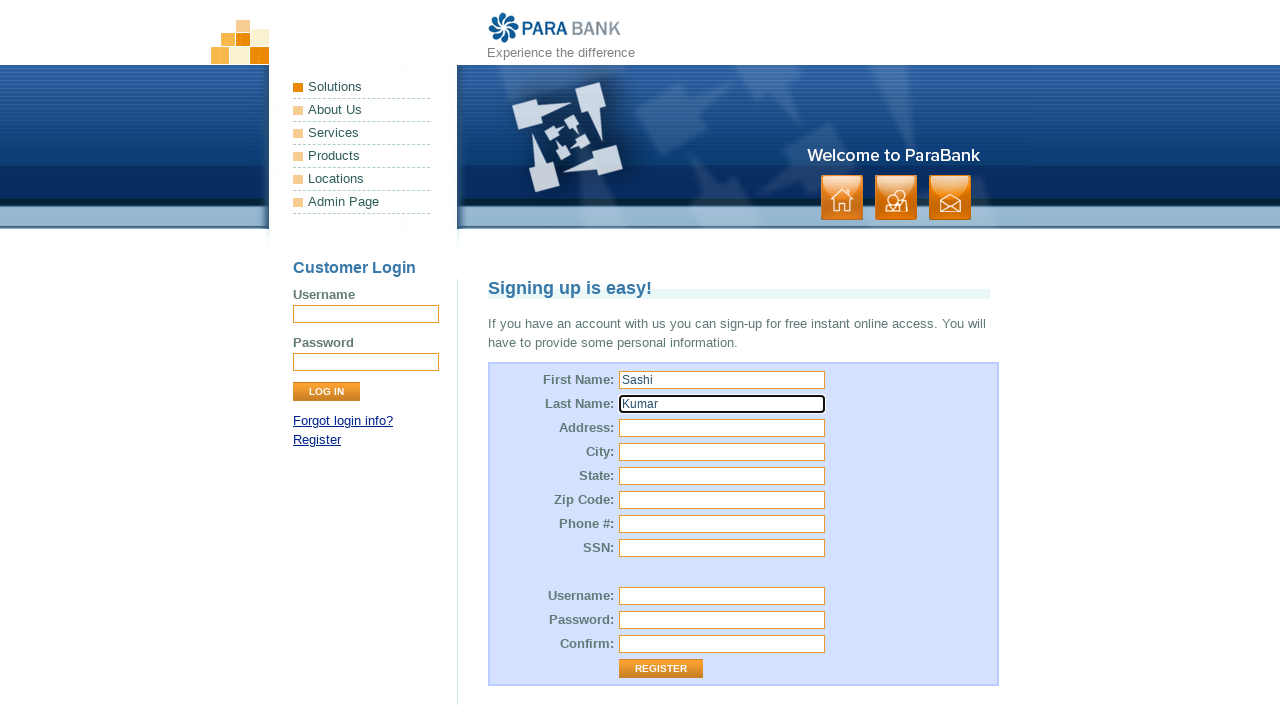

Filled street address field with 'Bangalore' on #customer\.address\.street
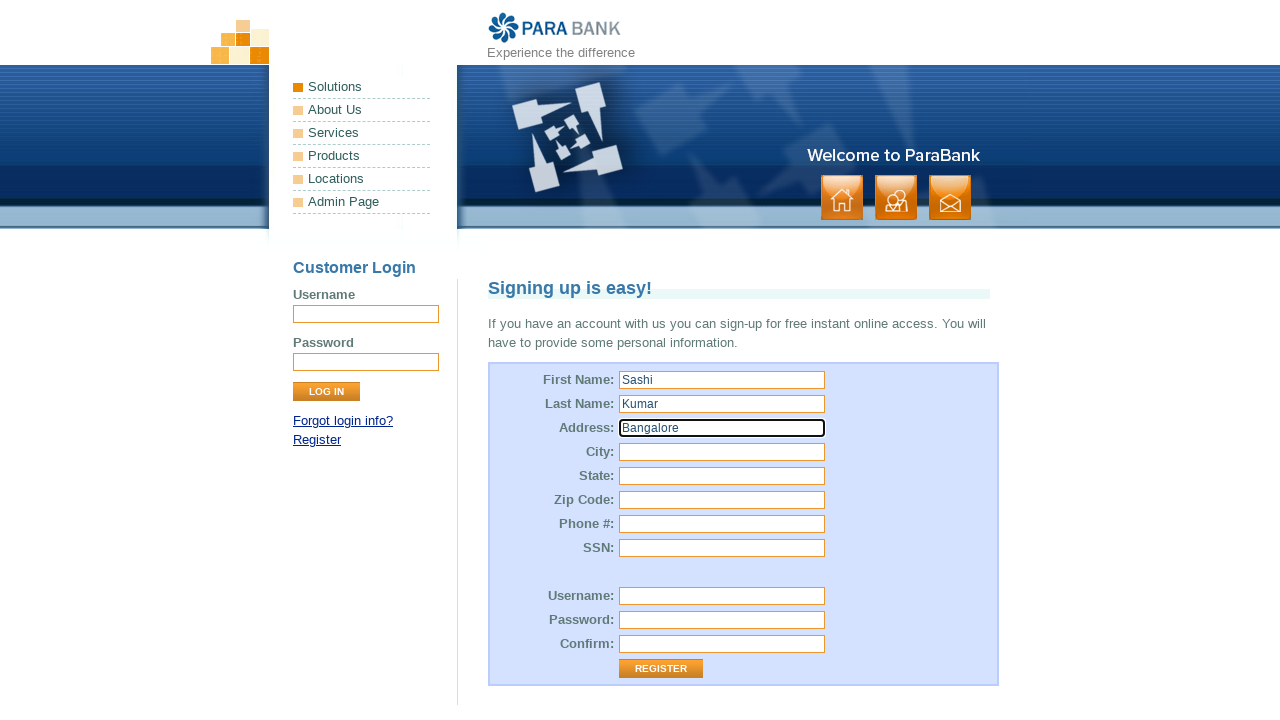

Filled city field with 'JP nagar' on #customer\.address\.city
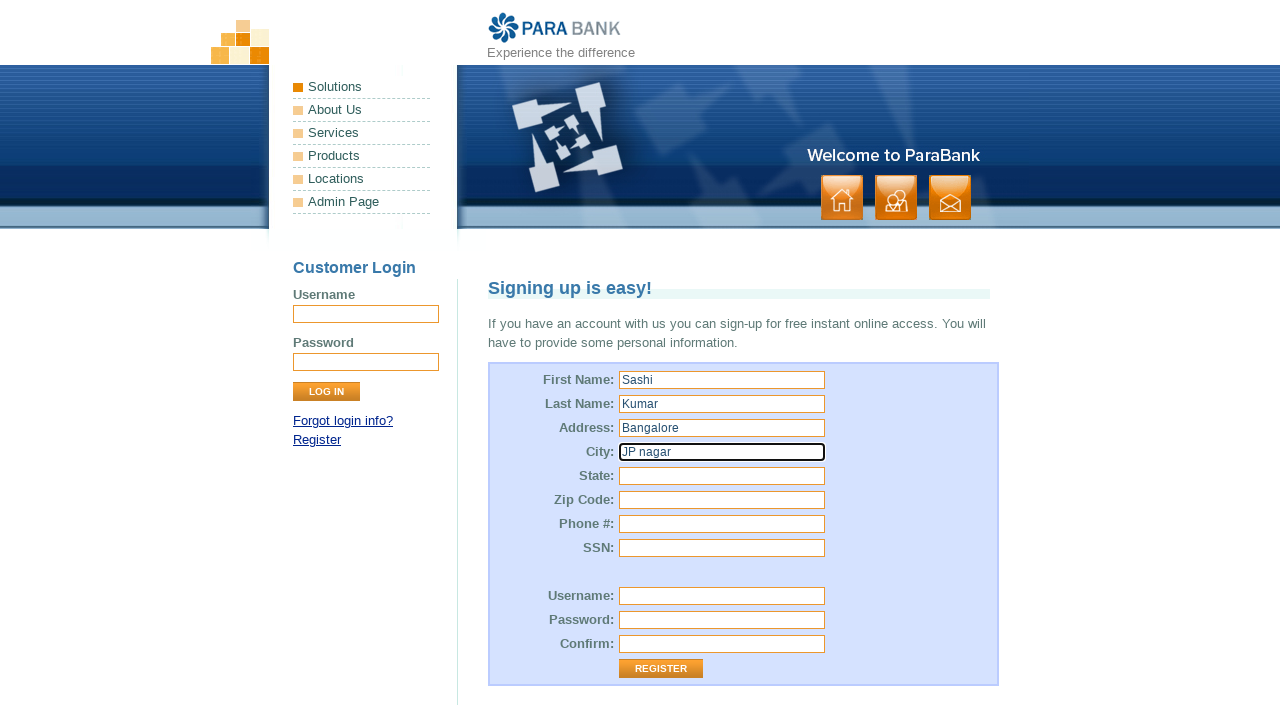

Filled state field with 'Karnataka' on #customer\.address\.state
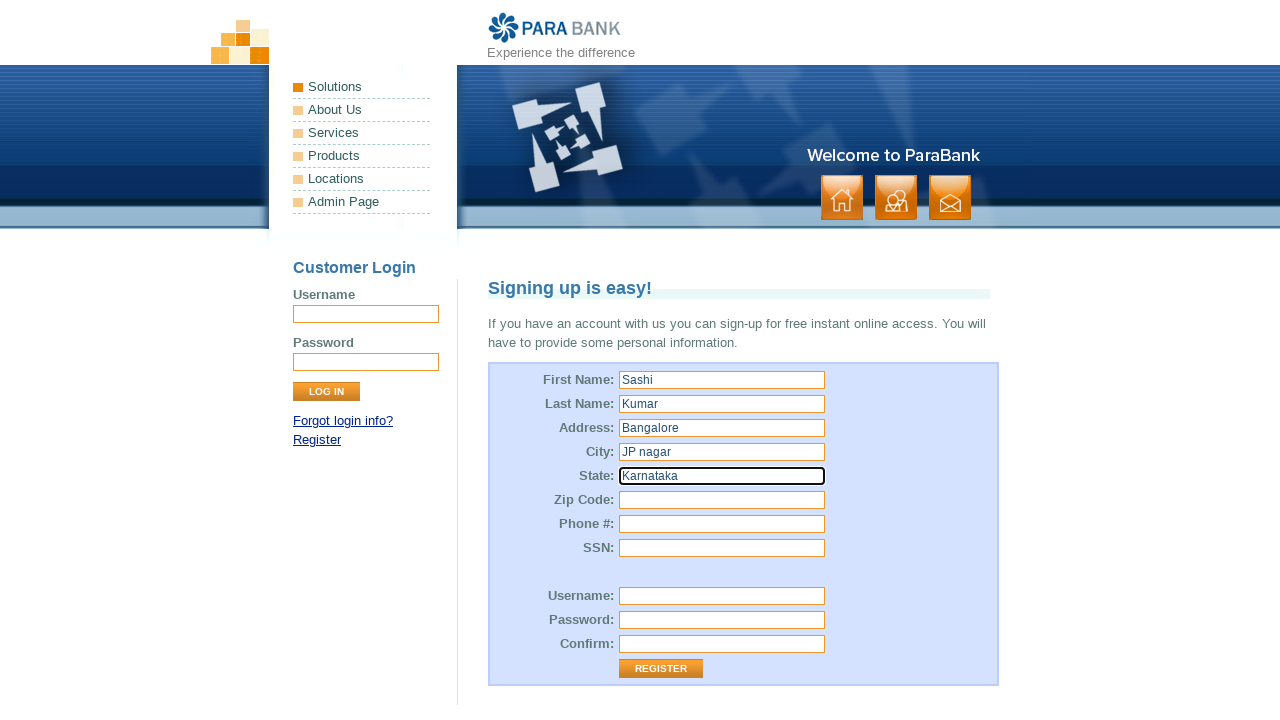

Filled zip code field with '563002' on #customer\.address\.zipCode
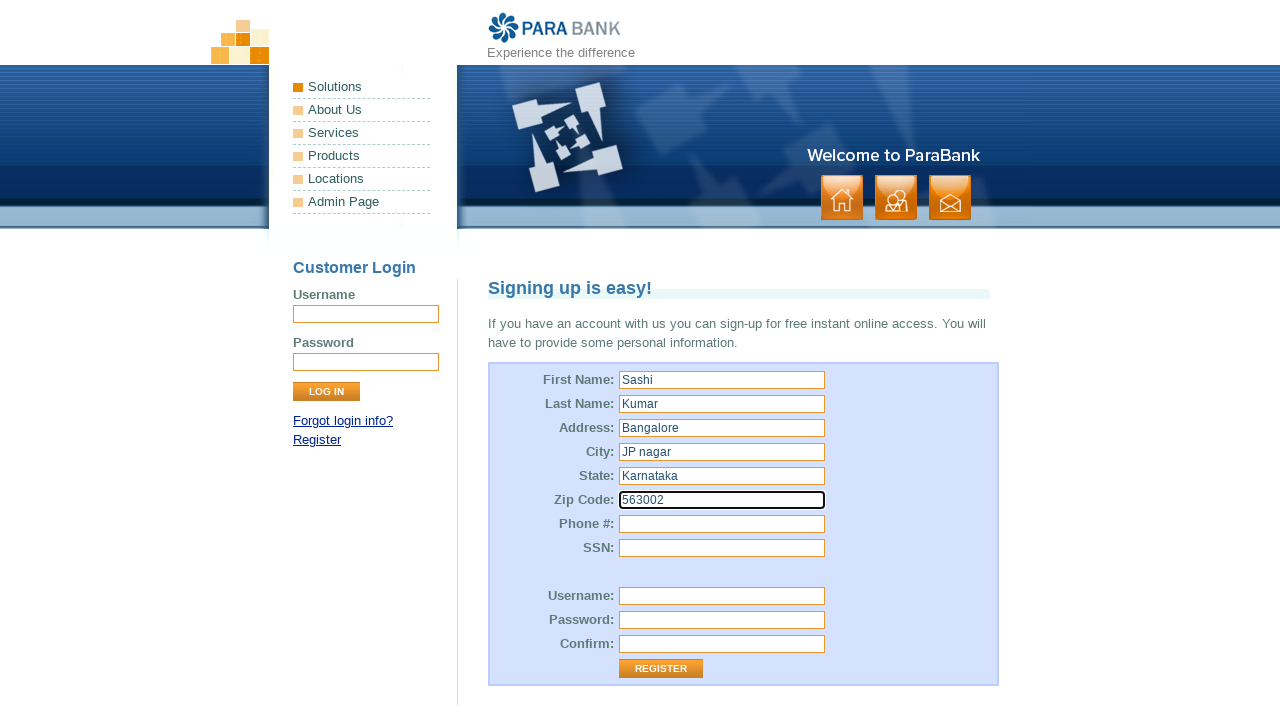

Filled phone number field with '9878909876' on #customer\.phoneNumber
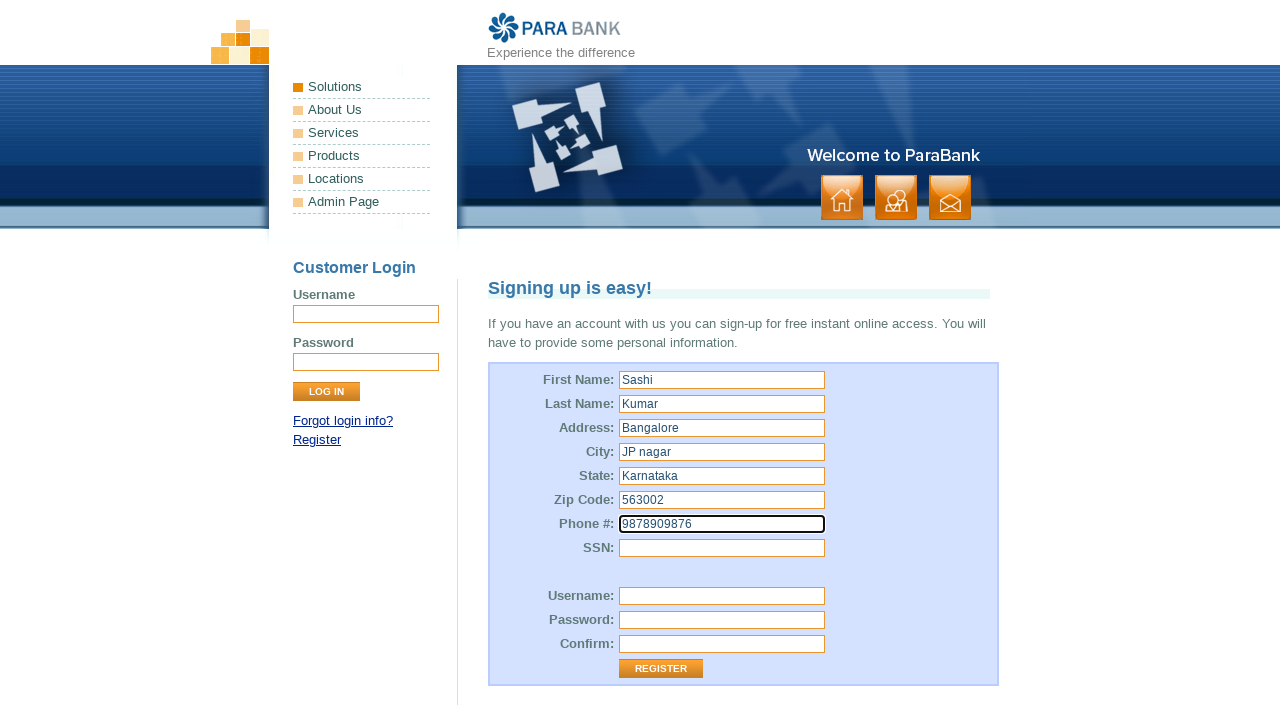

Filled SSN field with '987' on #customer\.ssn
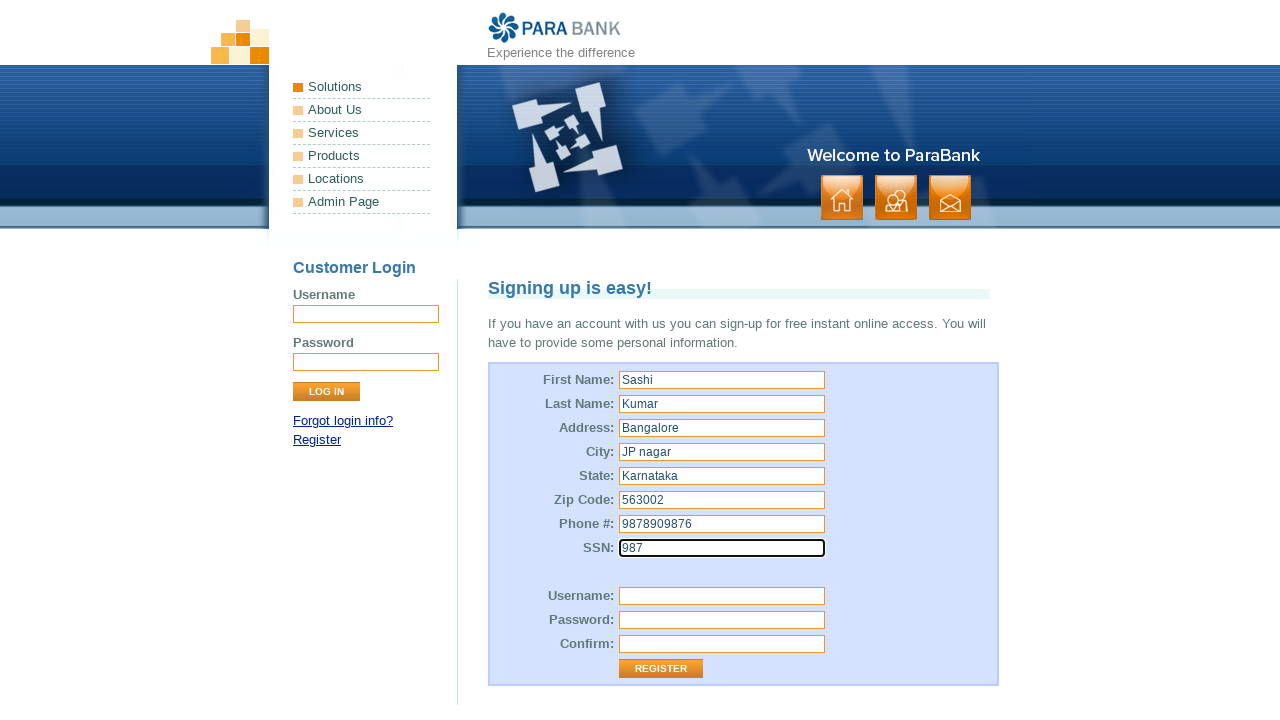

Filled username field with 'testuser2024' on #customer\.username
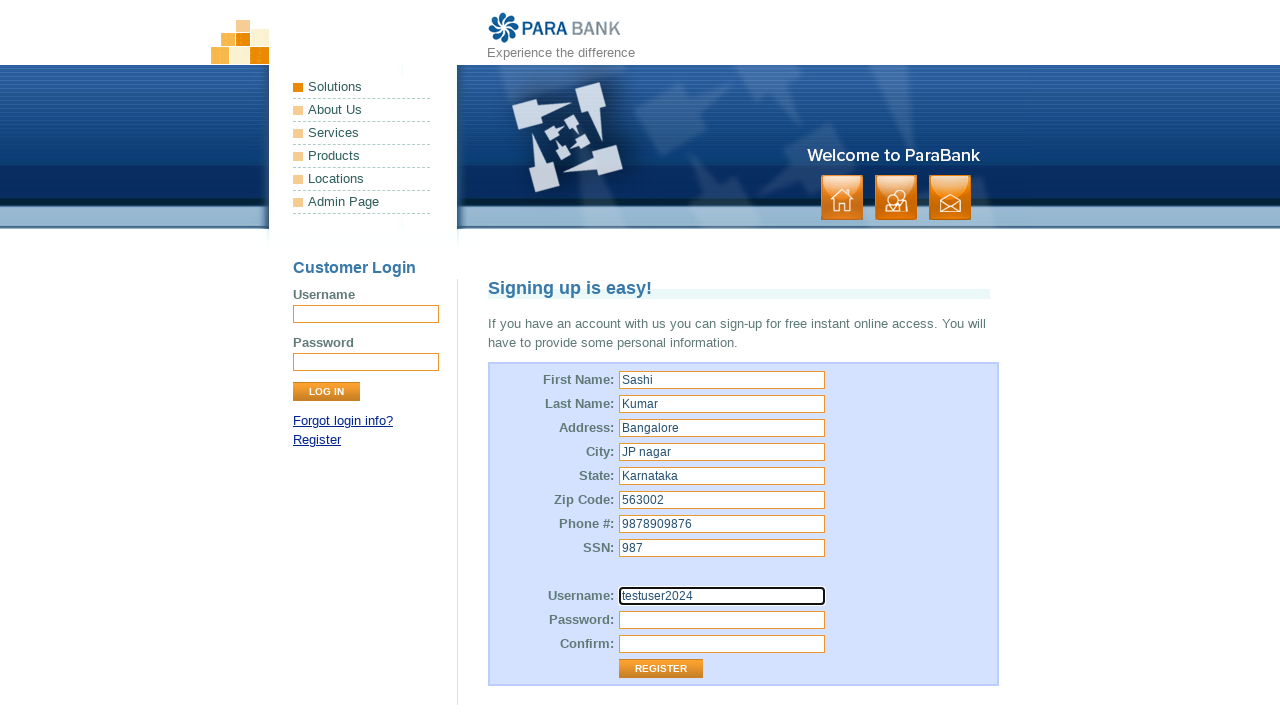

Filled password field with 'testpass2024' on #customer\.password
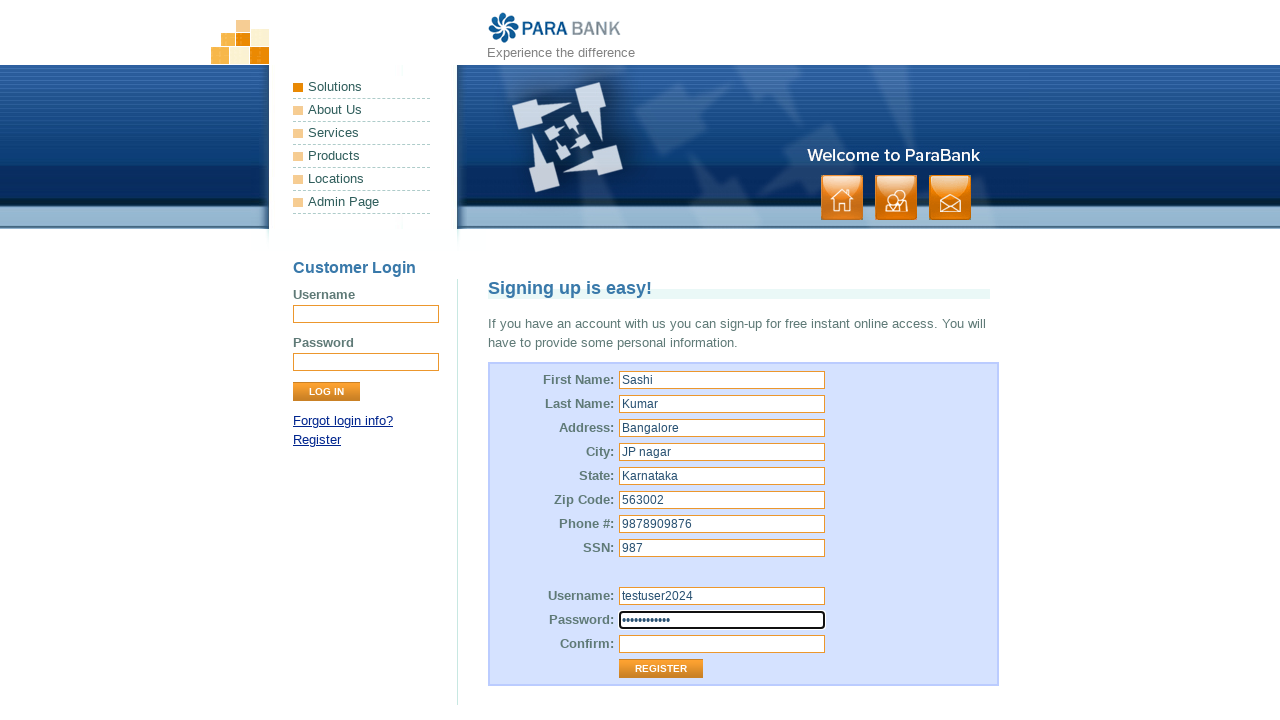

Filled password confirmation field with 'testpass2024' on #repeatedPassword
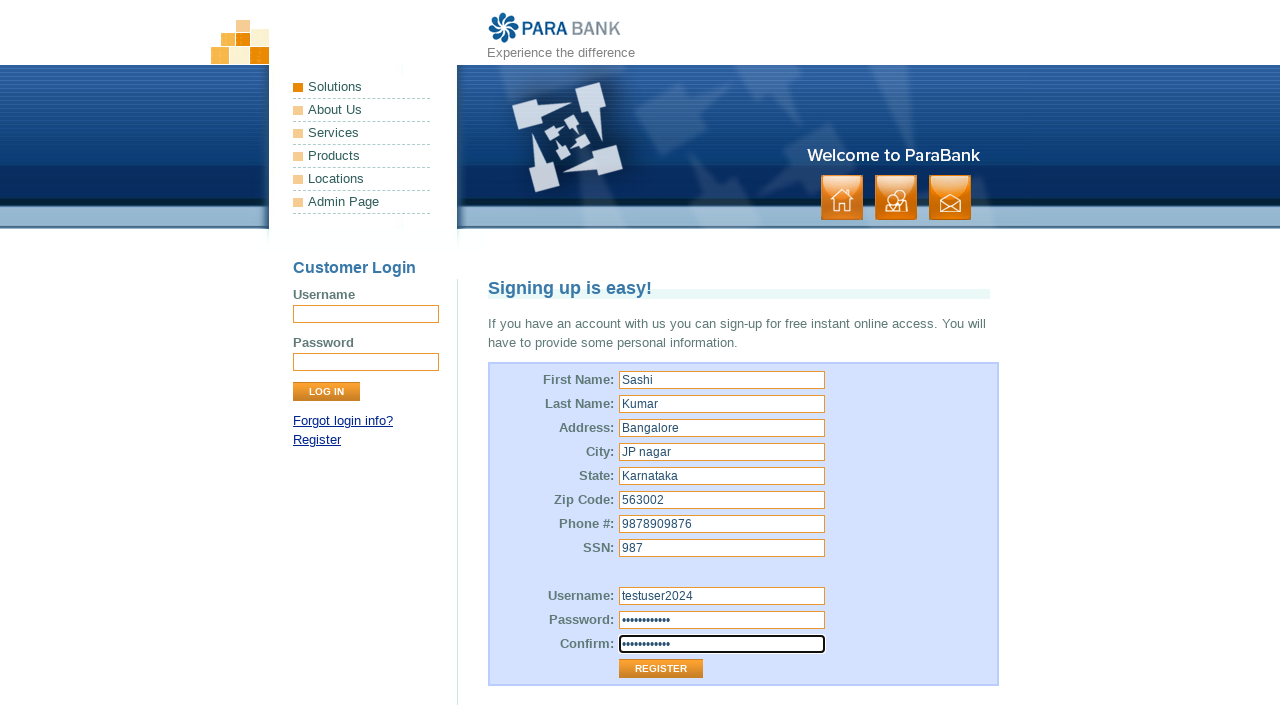

Clicked Register button to submit the registration form at (661, 669) on input[value='Register']
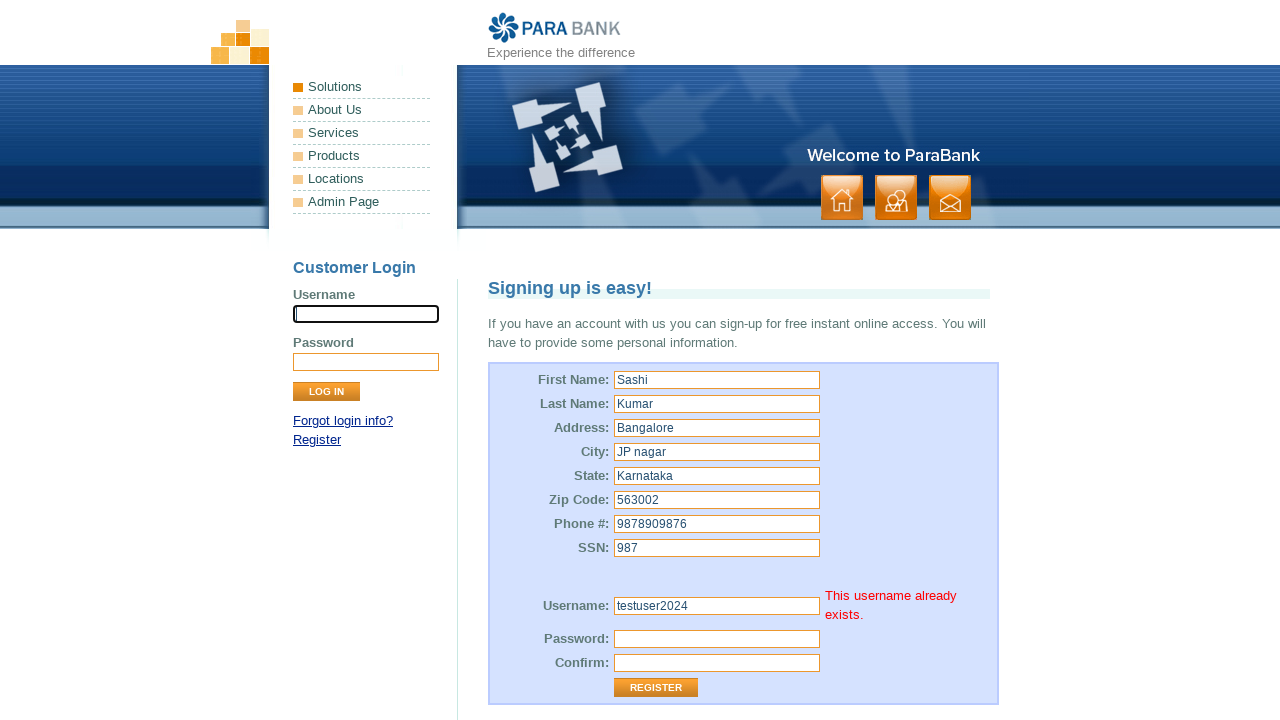

Registration submission completed and page loaded
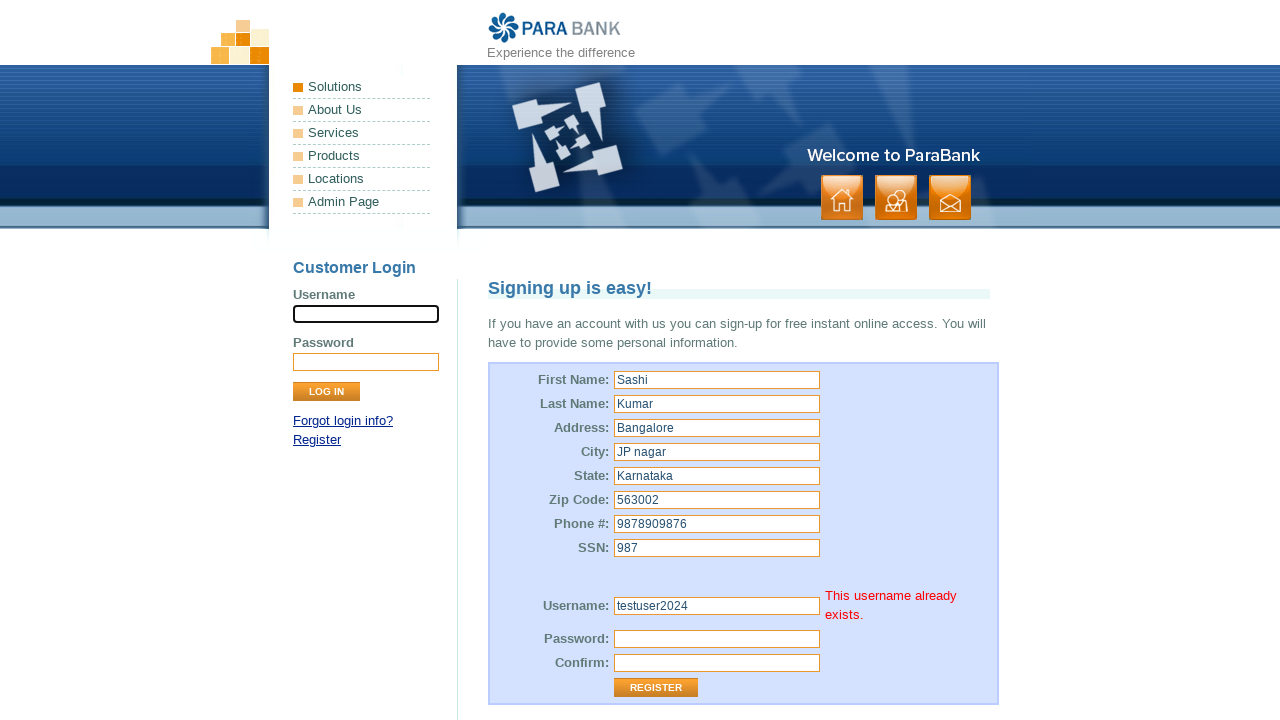

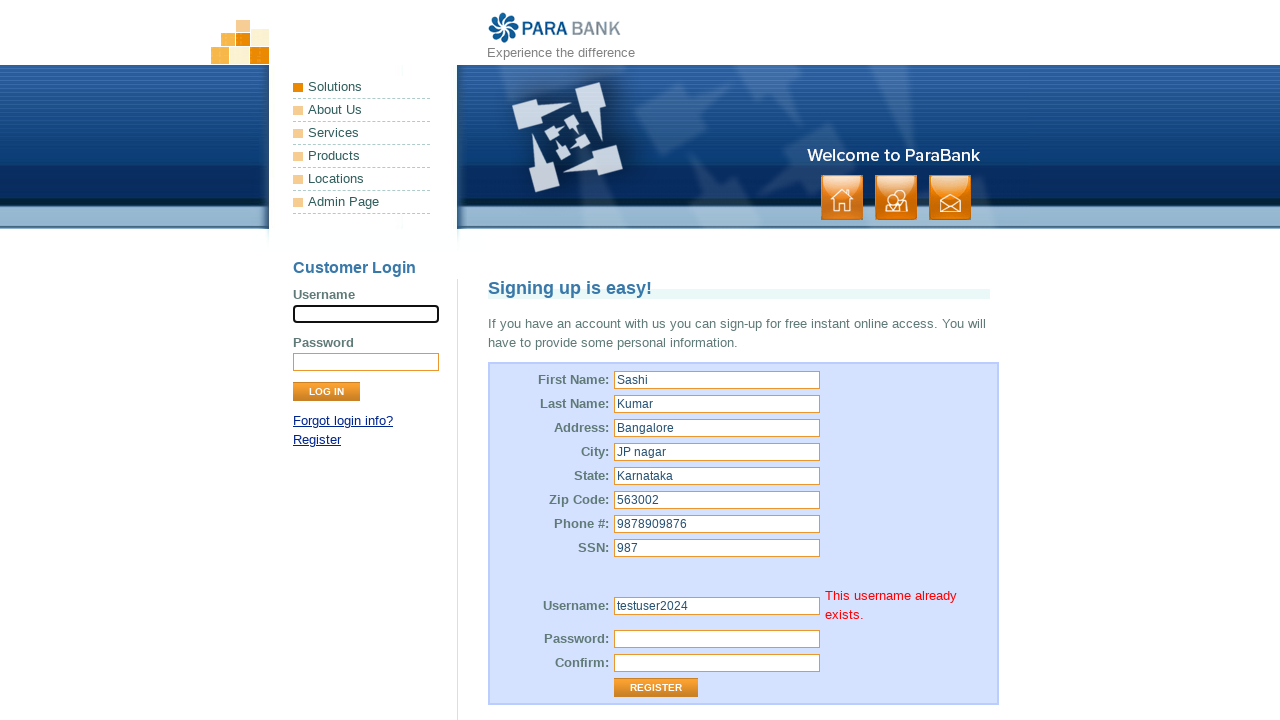